Tests drag and drop functionality on jQuery UI demo page by switching to an iframe and dragging an element to a drop target

Starting URL: https://jqueryui.com/droppable/

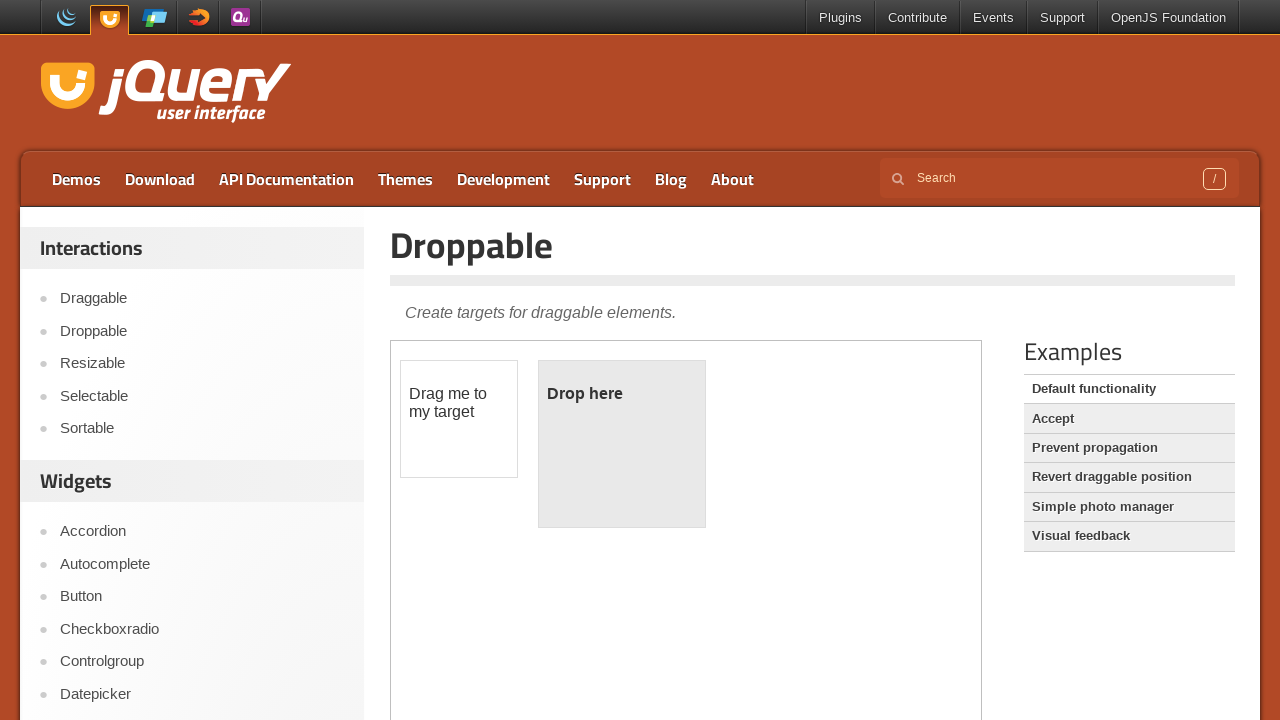

Navigated to jQuery UI droppable demo page
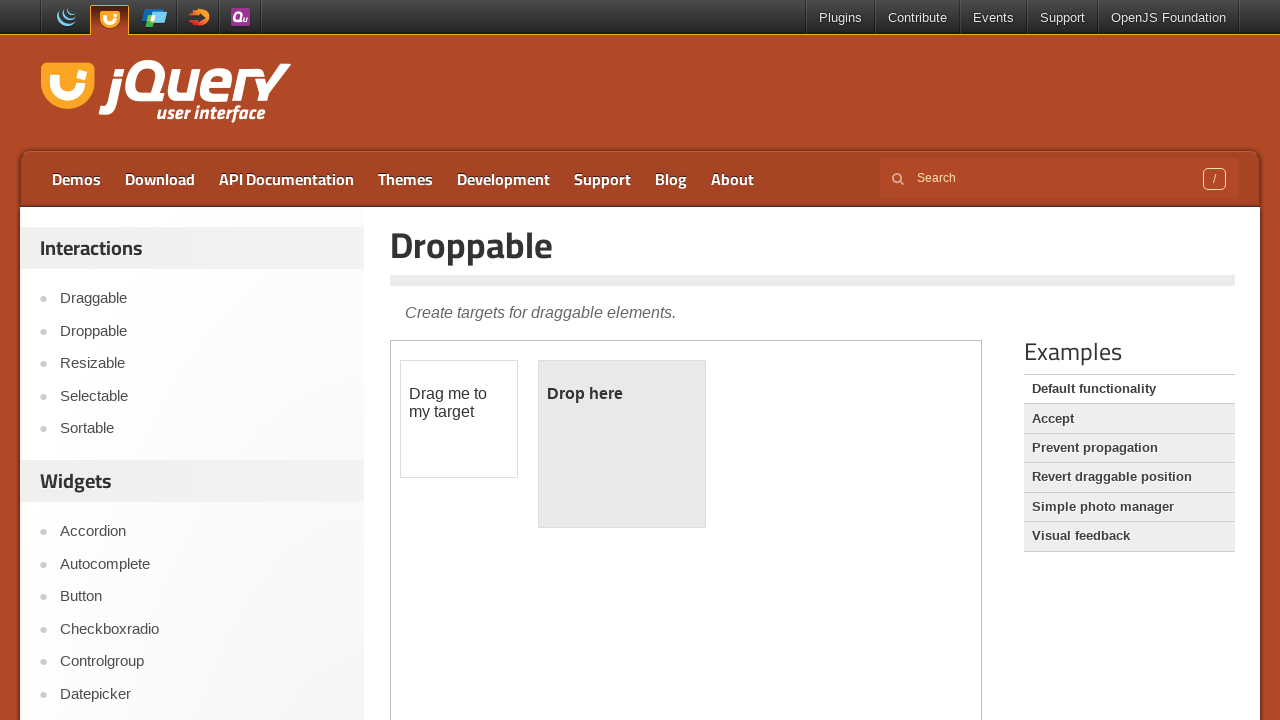

Located demo iframe
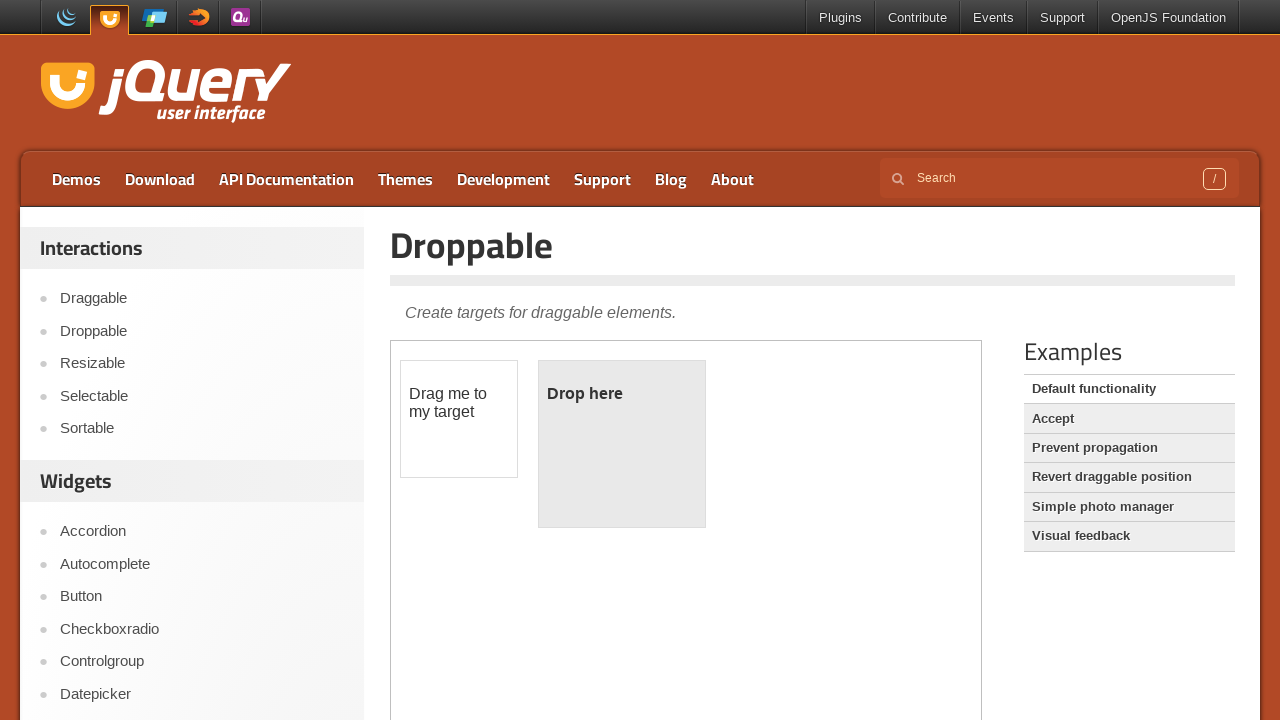

Located draggable element in iframe
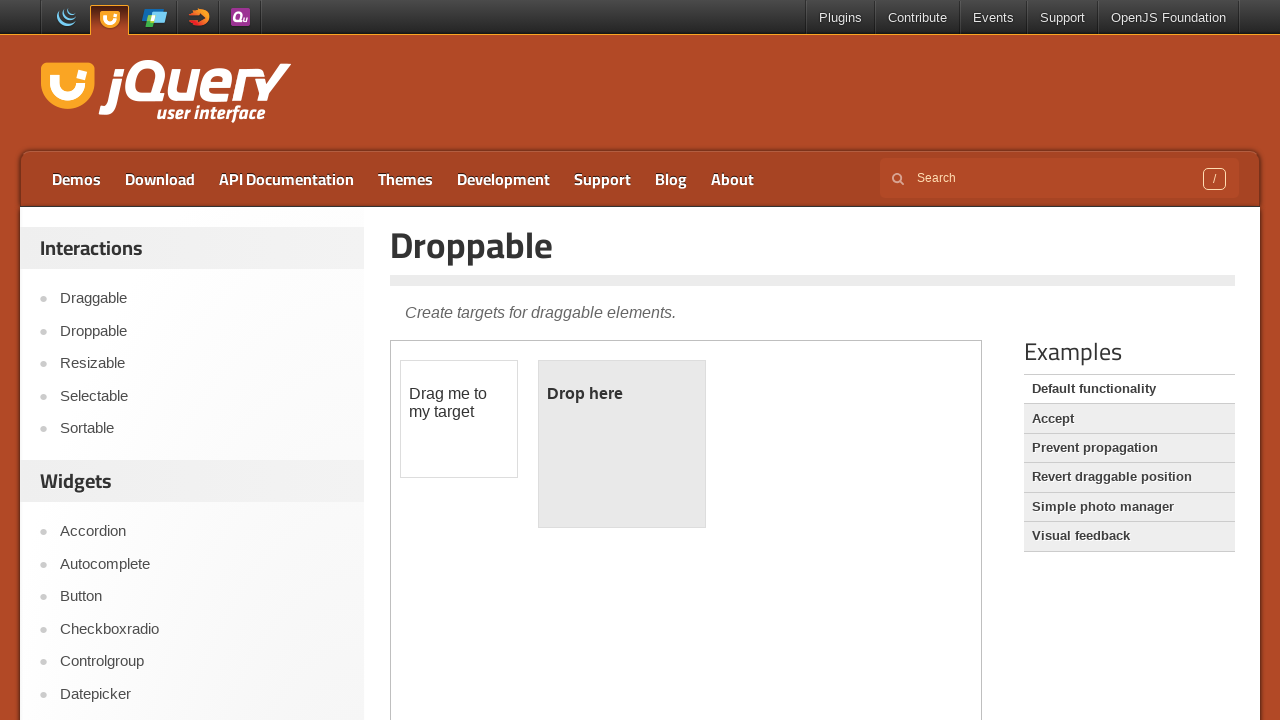

Located droppable element in iframe
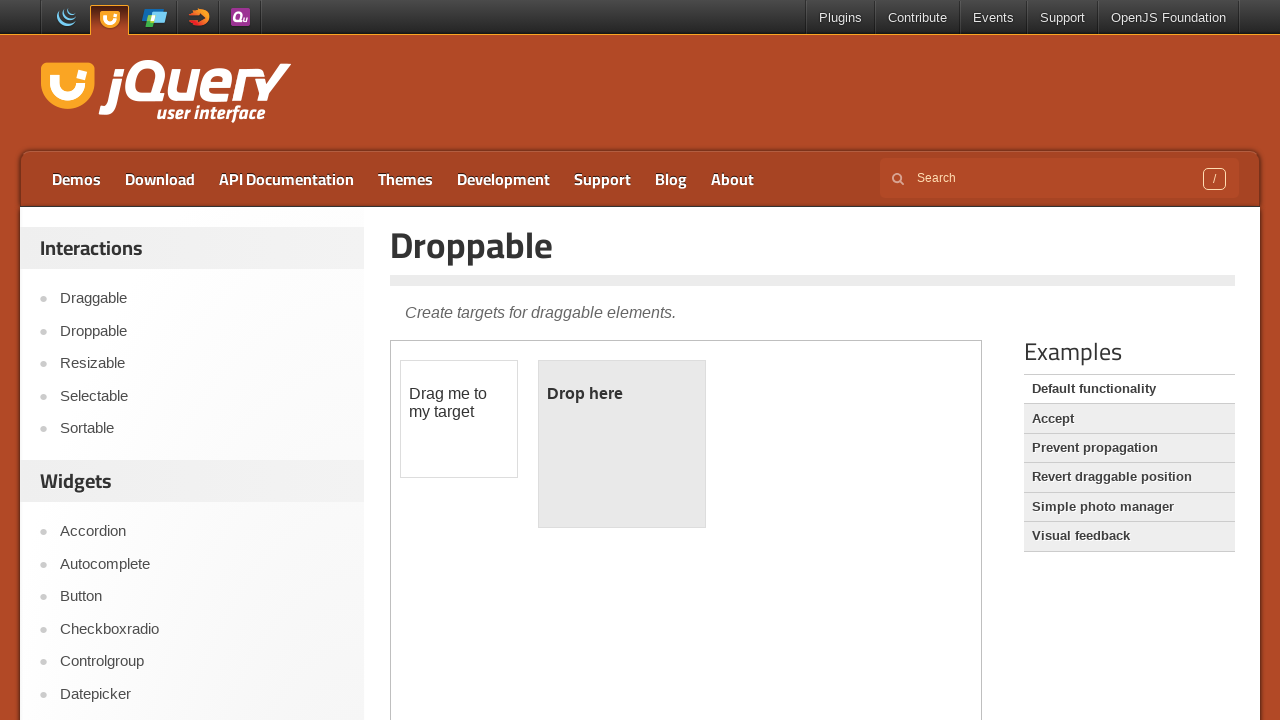

Dragged element to drop target at (622, 444)
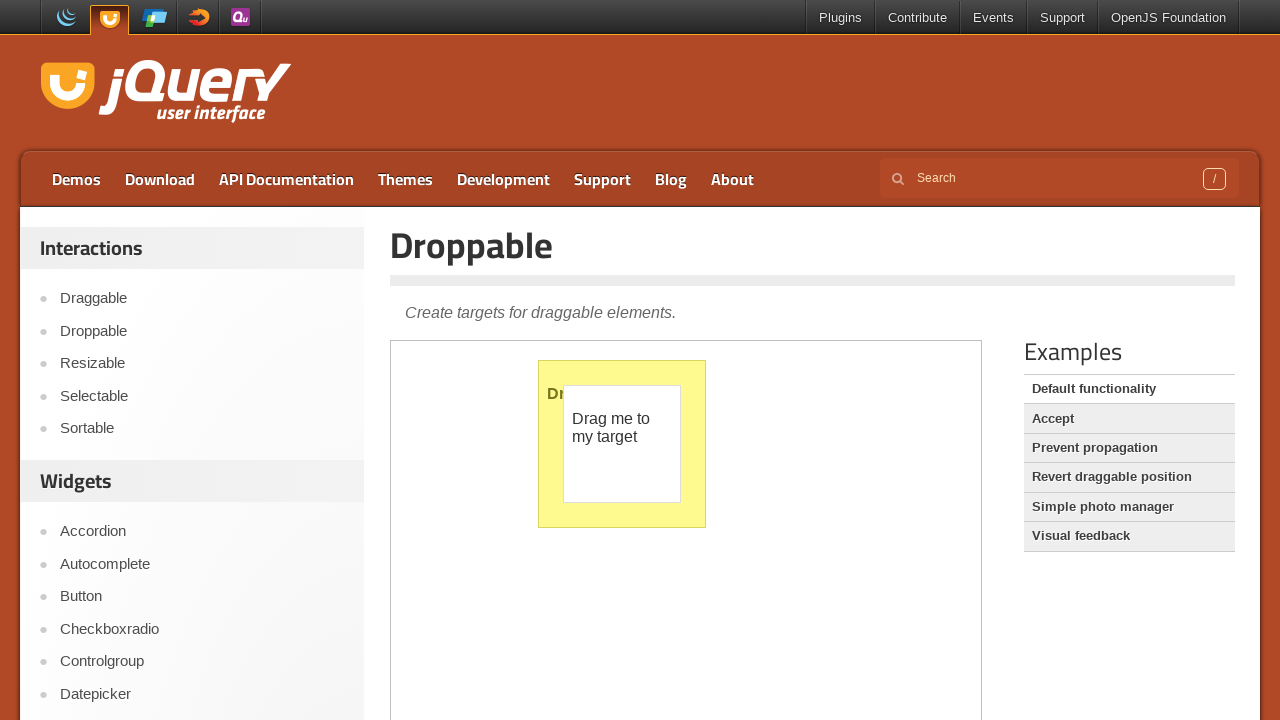

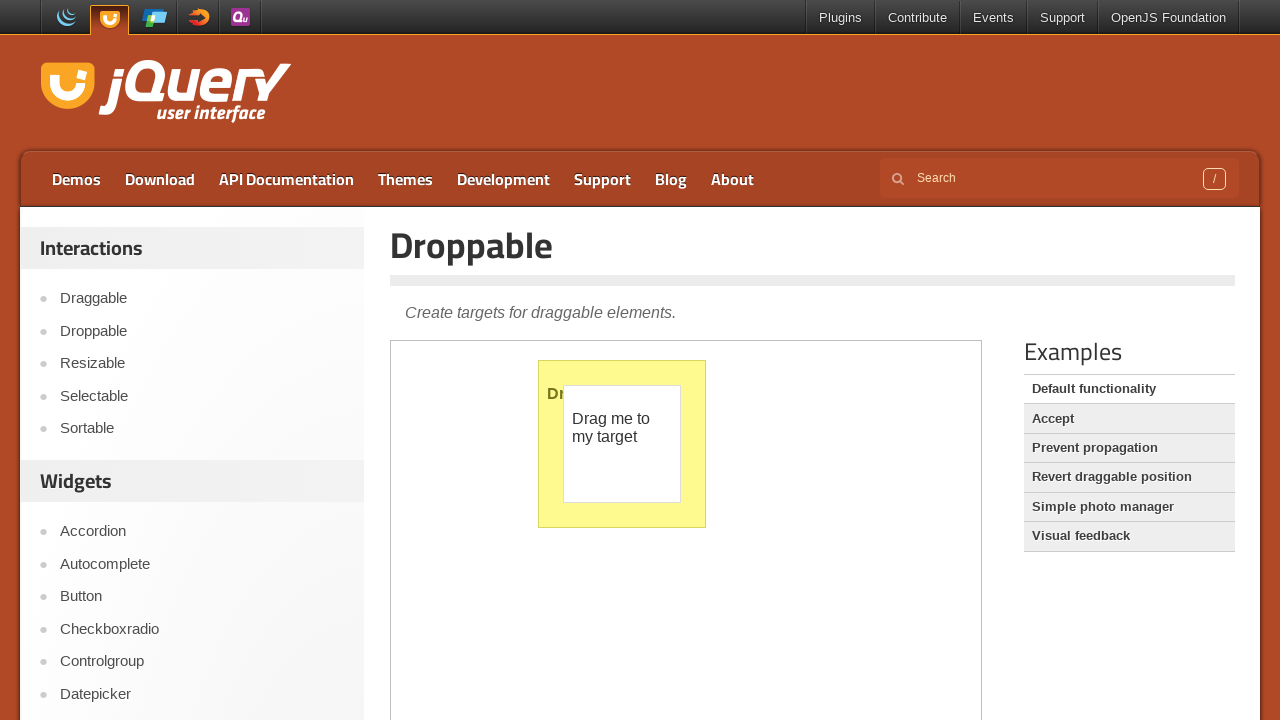